Navigates to the OrangeHRM page and verifies the page loads by checking the title and locating the header image element.

Starting URL: http://alchemy.hguy.co/orangehrm

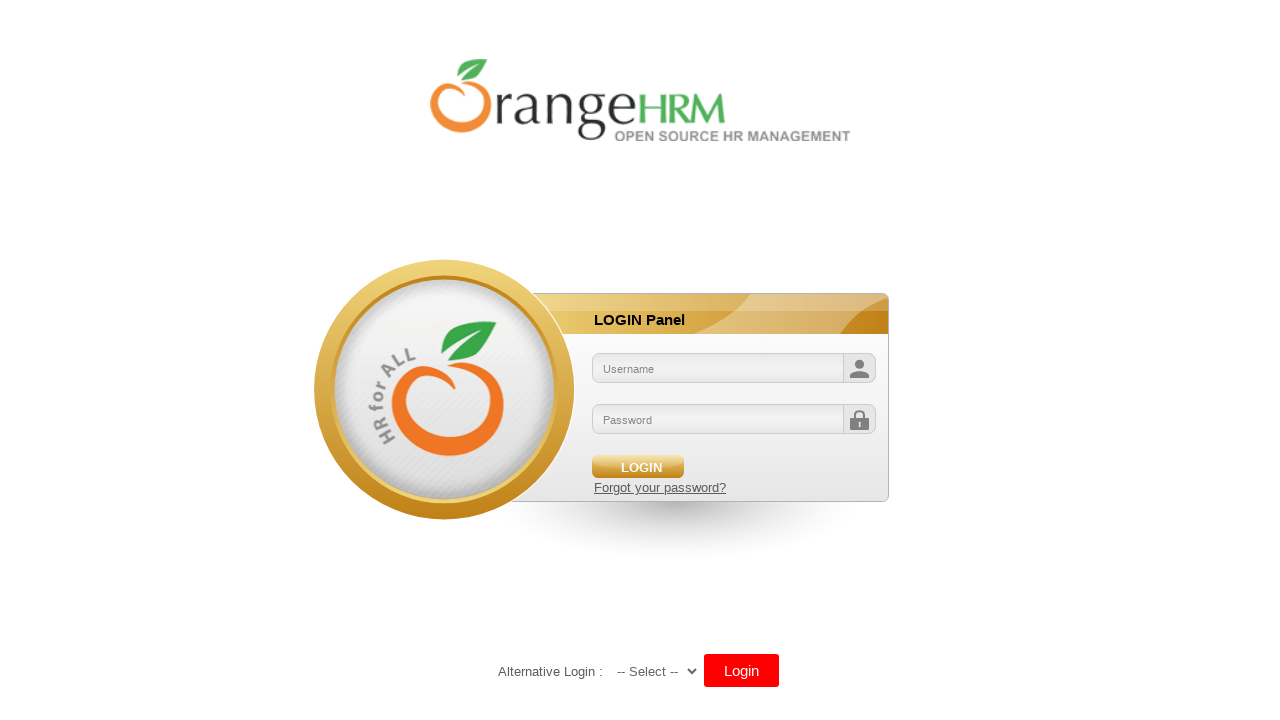

Waited for image element to load on OrangeHRM page
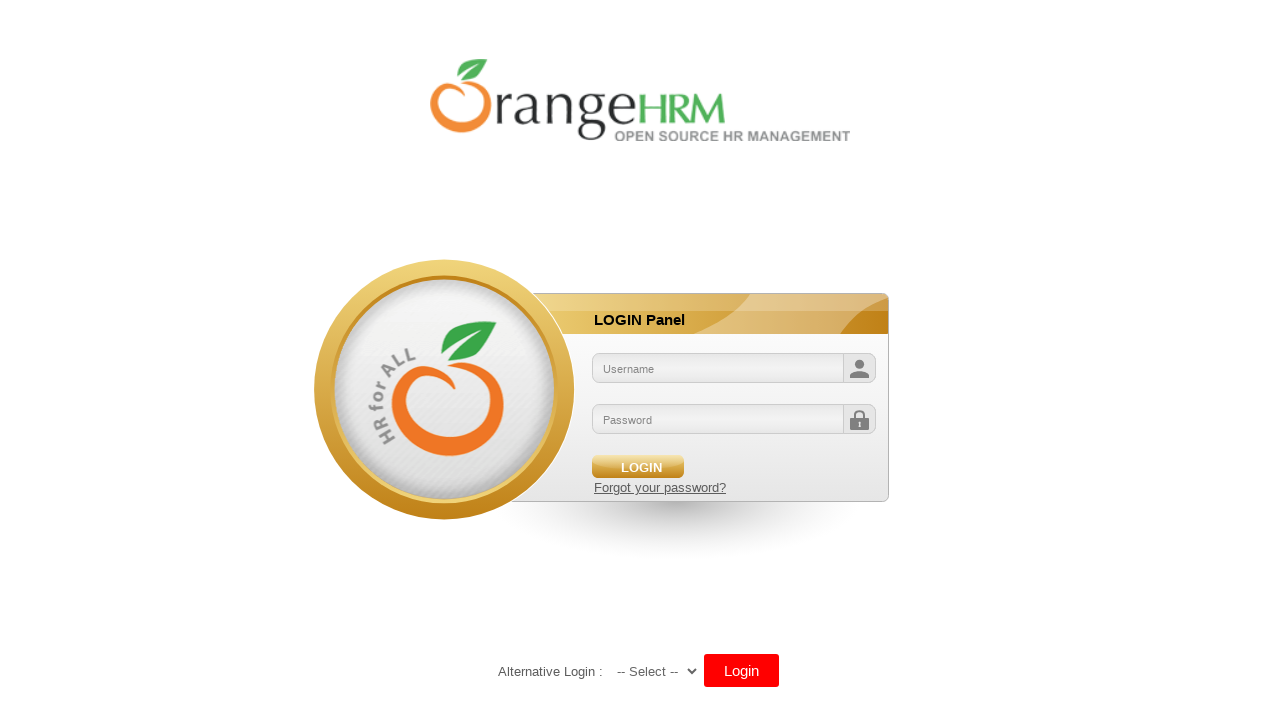

Retrieved page title: OrangeHRM
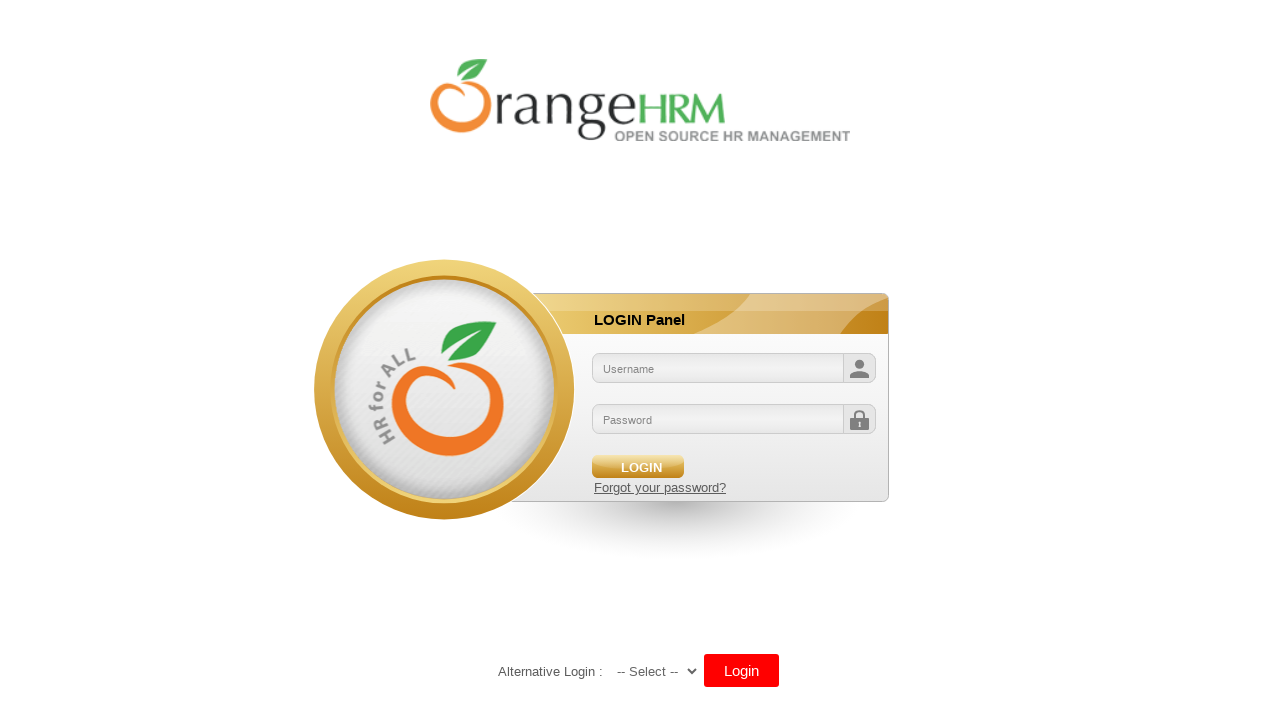

Located first image element (header image)
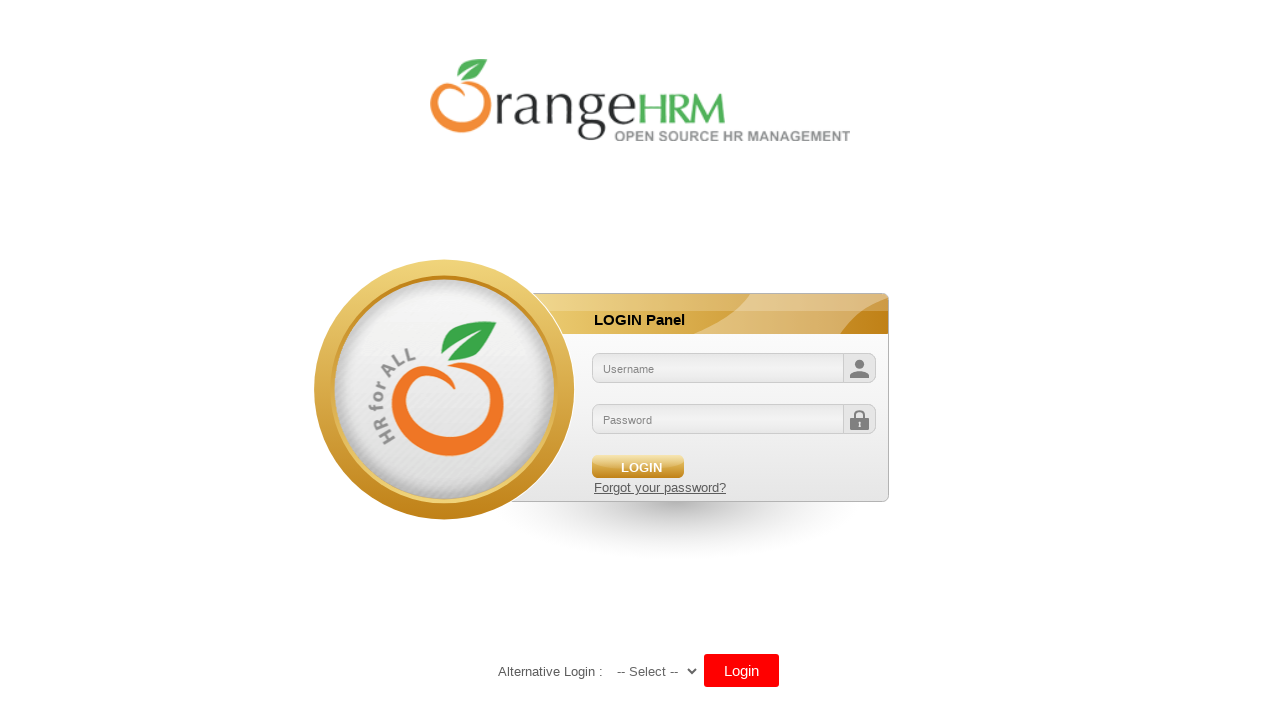

Retrieved header image URL: /orangehrm/symfony/web/webres_5d69118beeec64.10301452/themes/default/images/login/logo.png
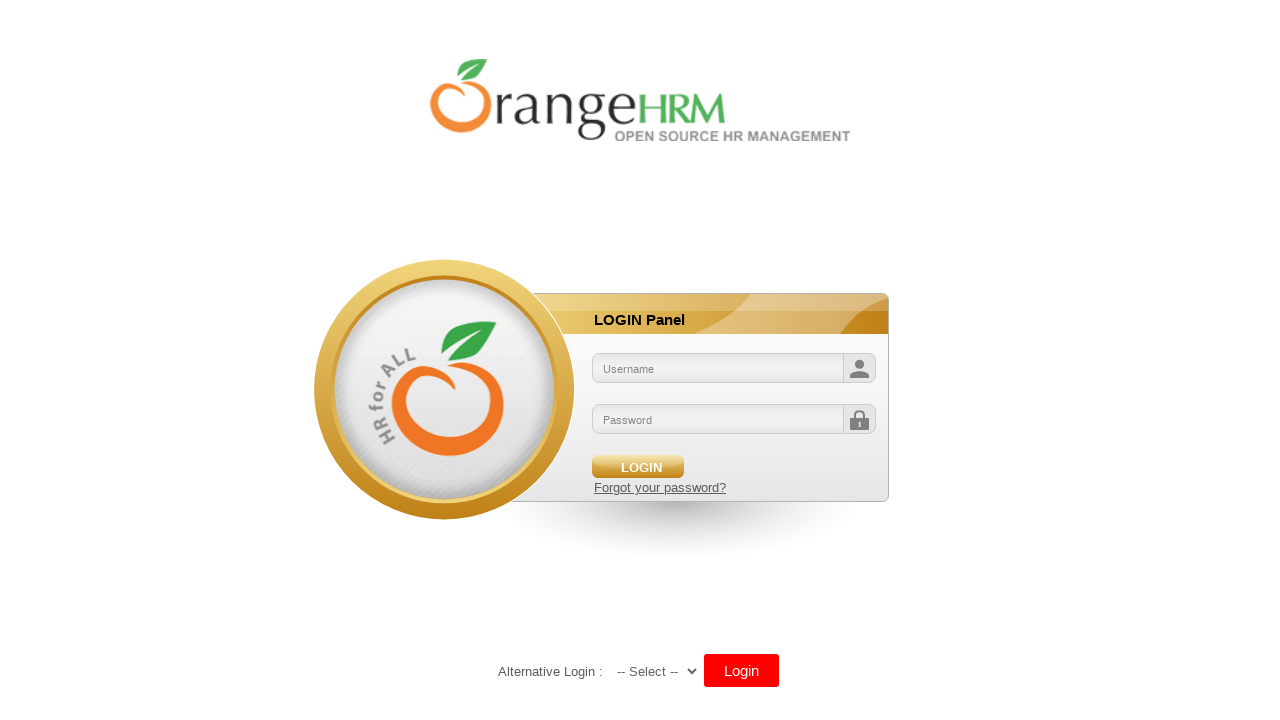

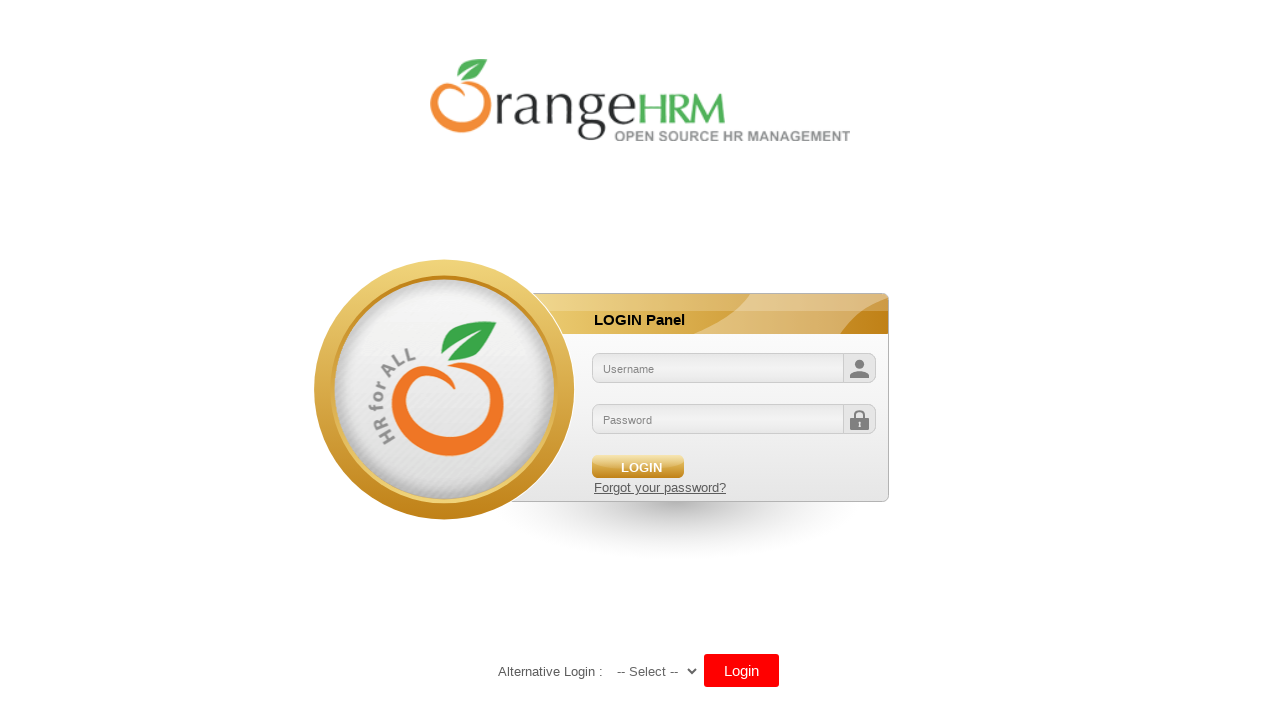